Tests drag and drop functionality by dragging an image element and dropping it into a target box

Starting URL: https://formy-project.herokuapp.com/dragdrop

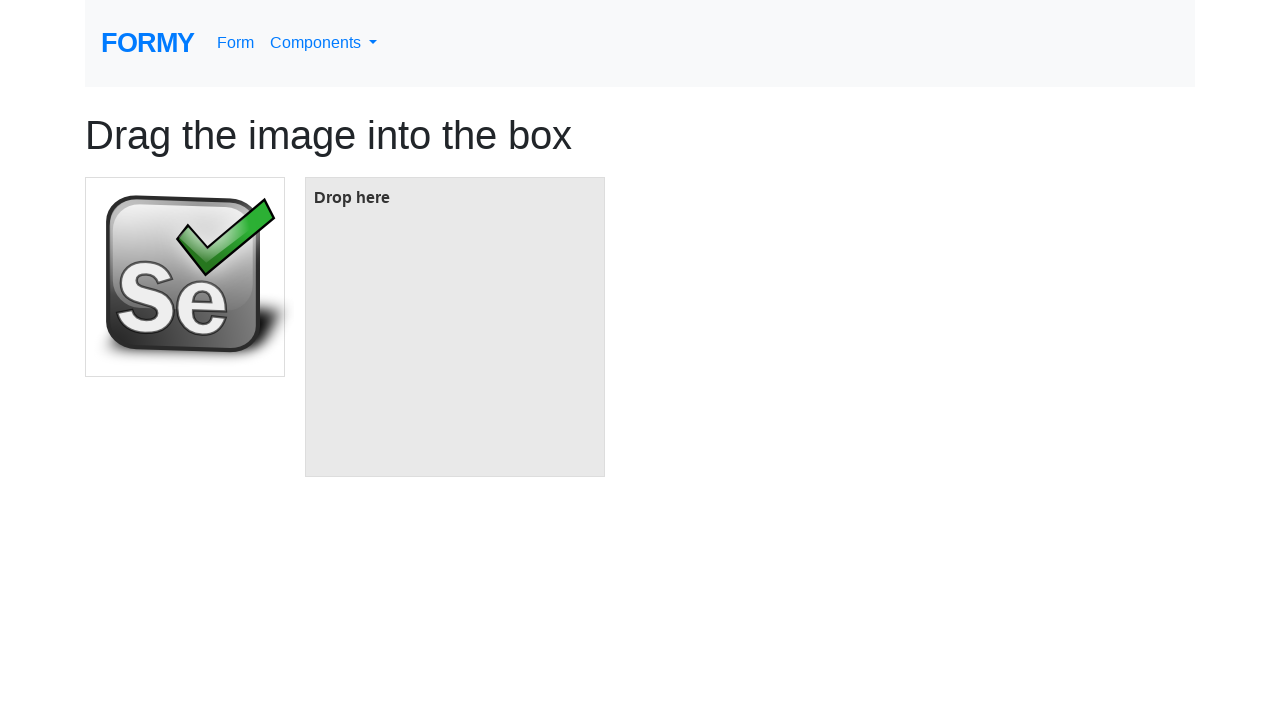

Located the image element to be dragged
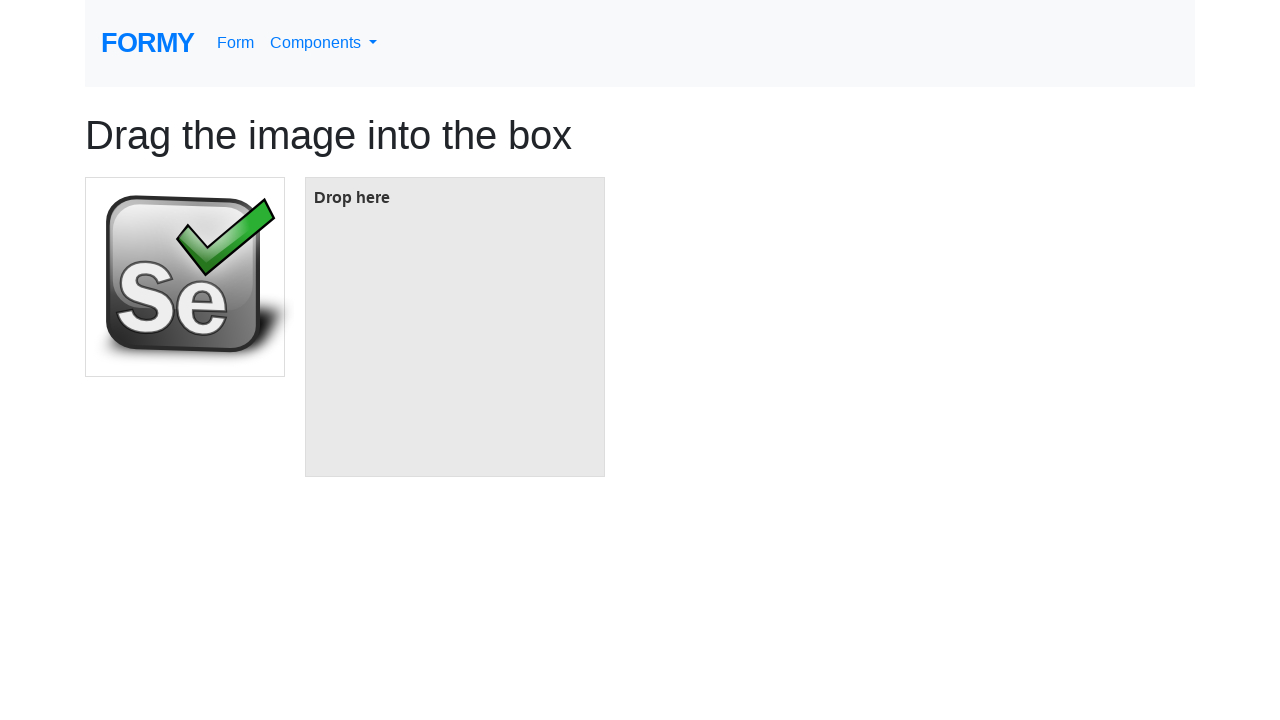

Located the target box element for drop
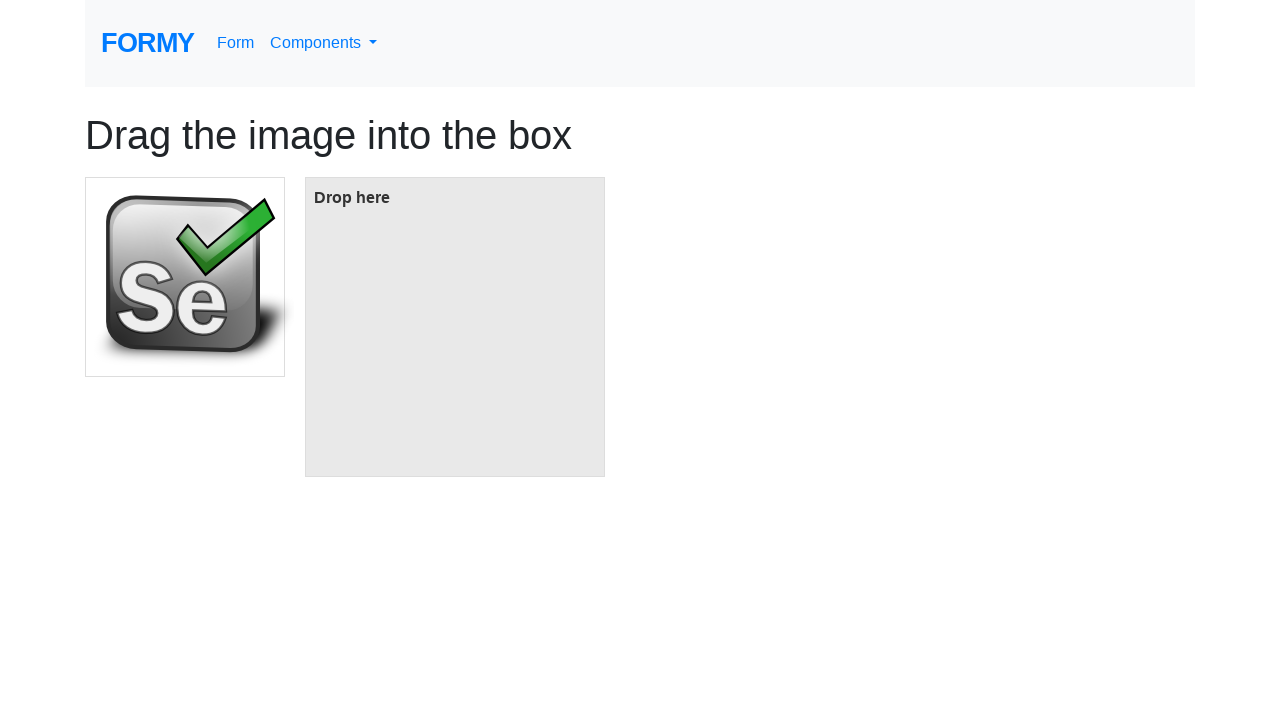

Dragged image element and dropped it into target box at (455, 327)
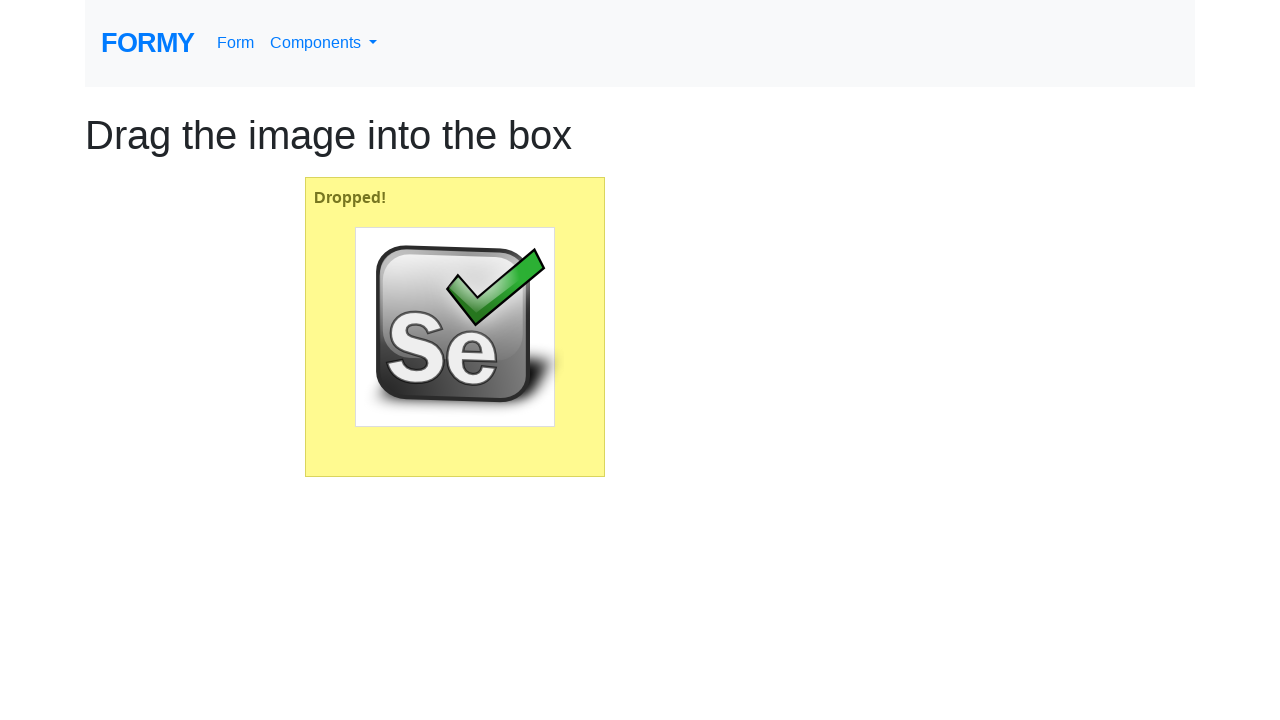

Waited for drag and drop action to complete
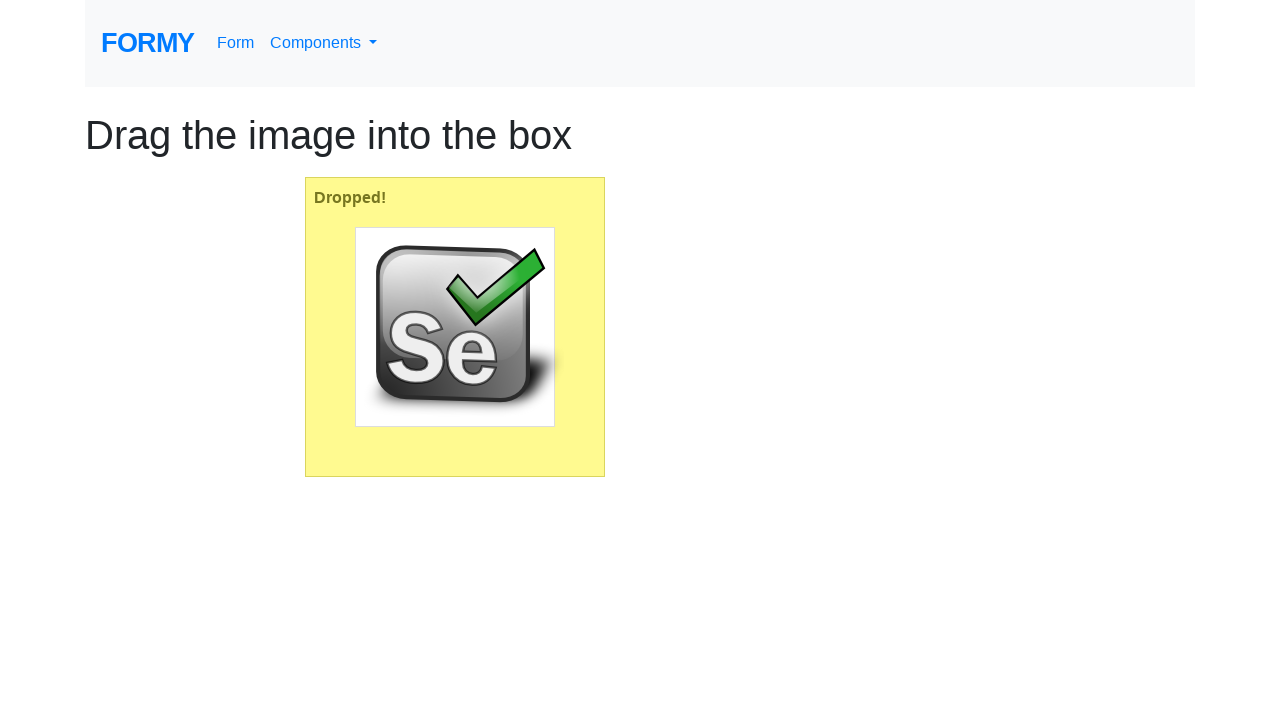

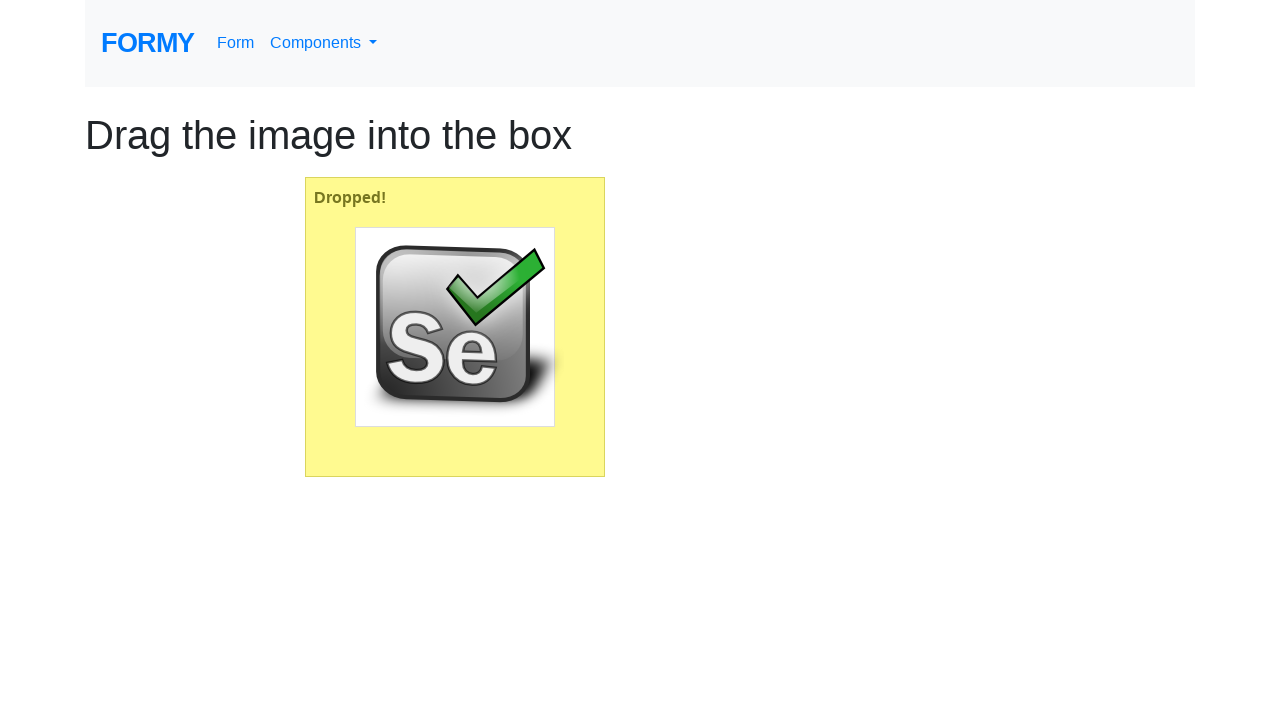